Tests DuckDuckGo search functionality by entering a search query for "BrowserStack", submitting it, and verifying the page title contains the expected result.

Starting URL: https://www.duckduckgo.com

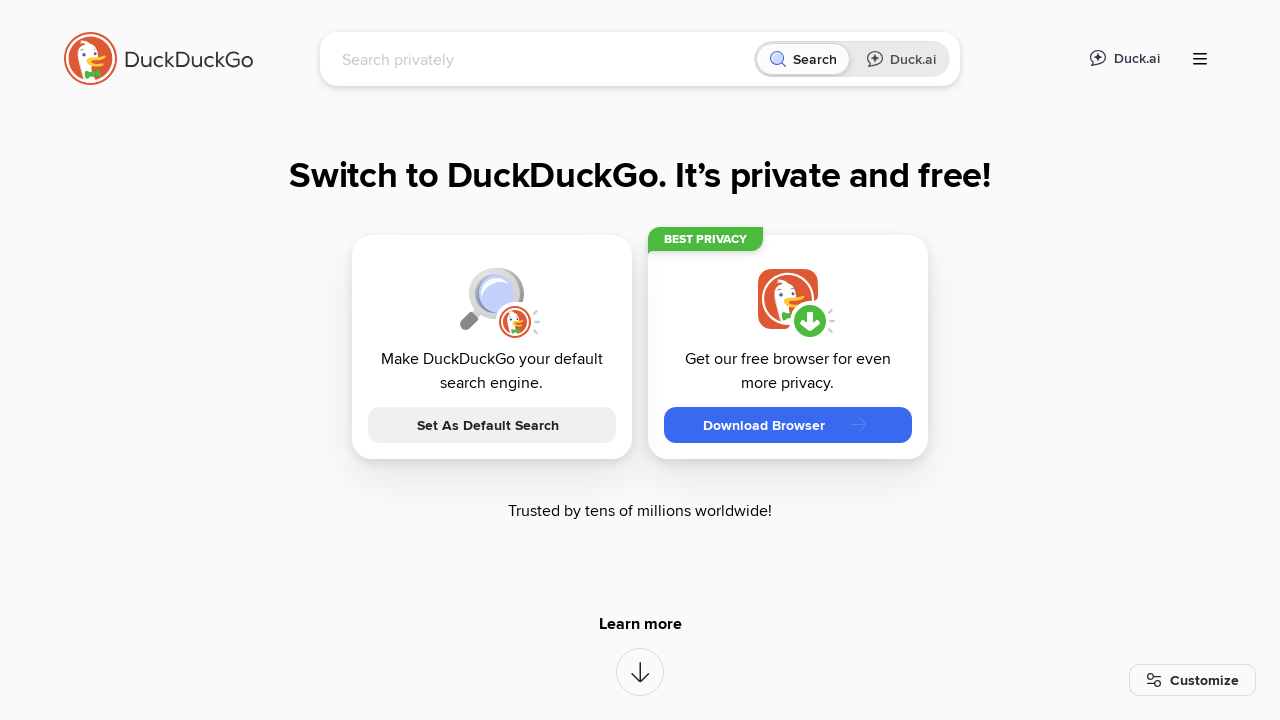

Clicked on the search input field at (544, 59) on [name="q"]
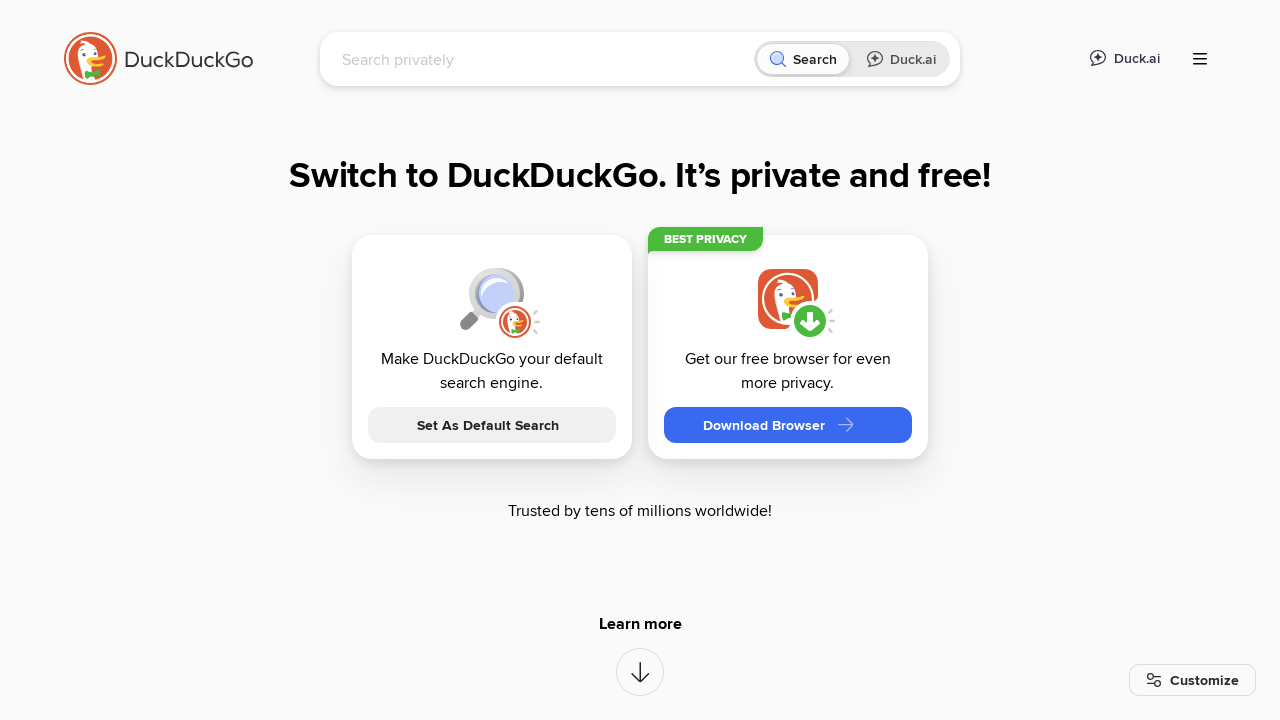

Typed 'BrowserStack' into the search field on [name="q"]
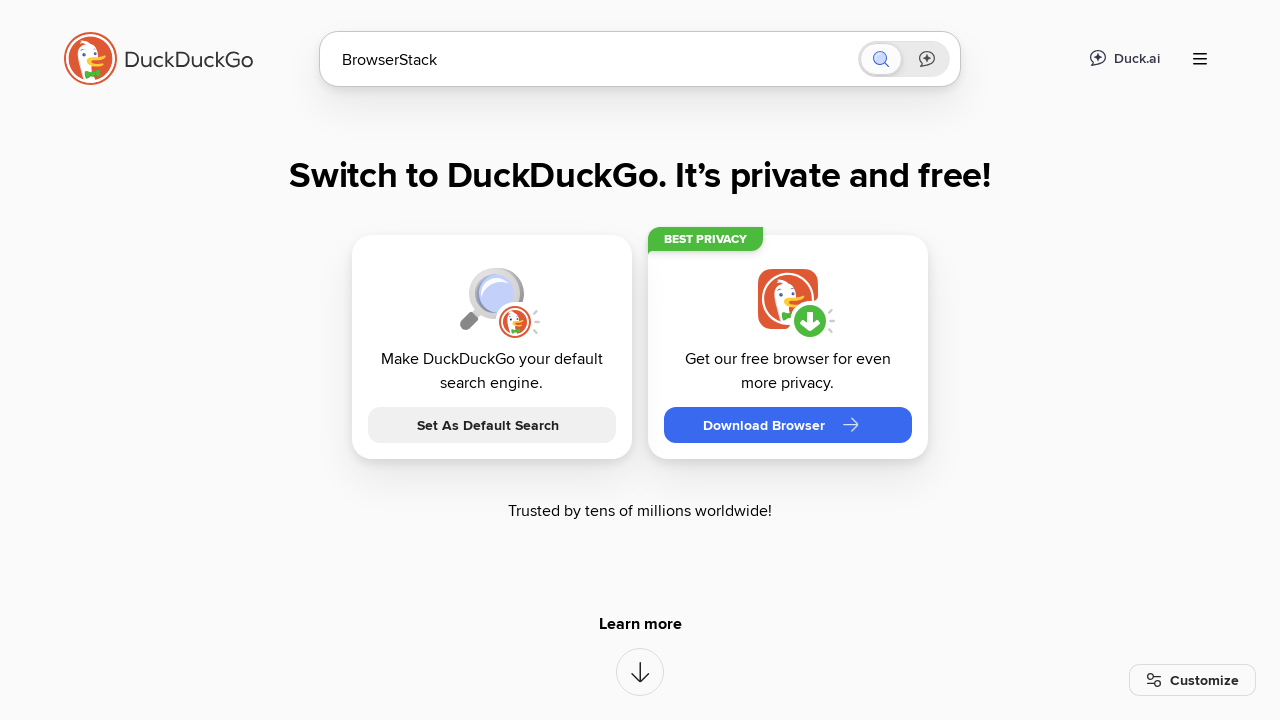

Pressed Enter to submit the search query on [name="q"]
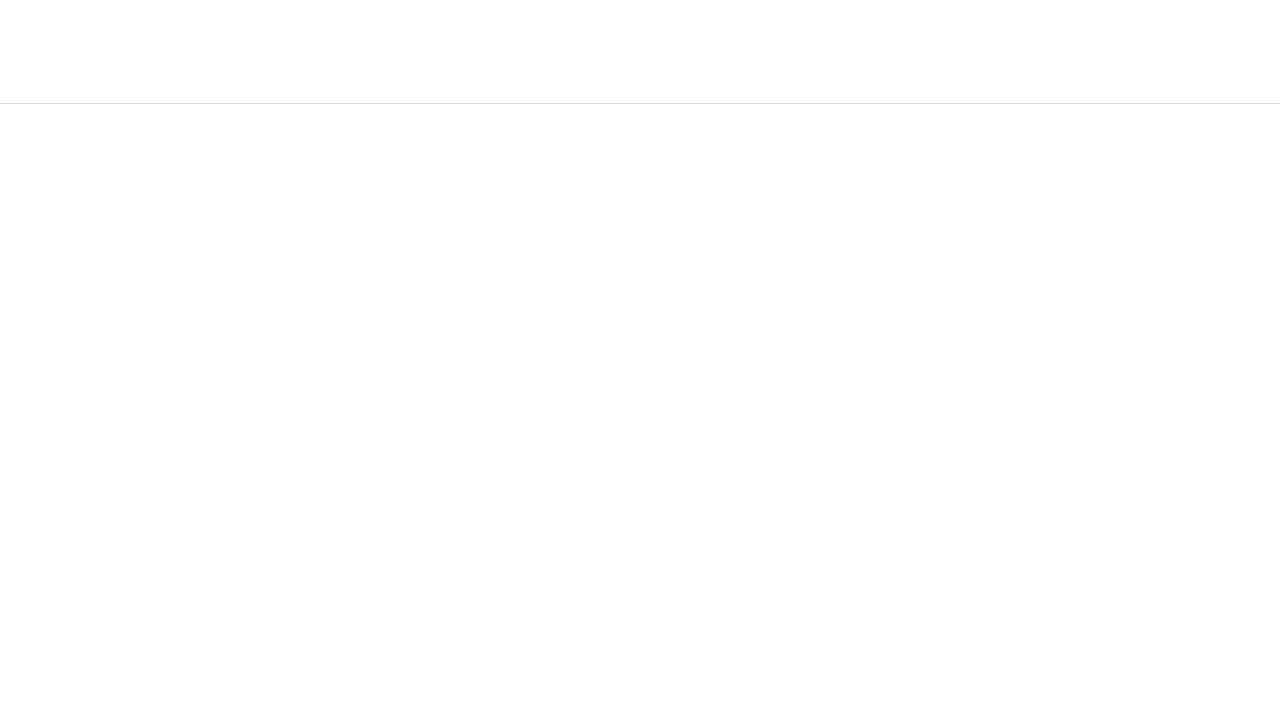

Waited for page to load and verified results are displayed
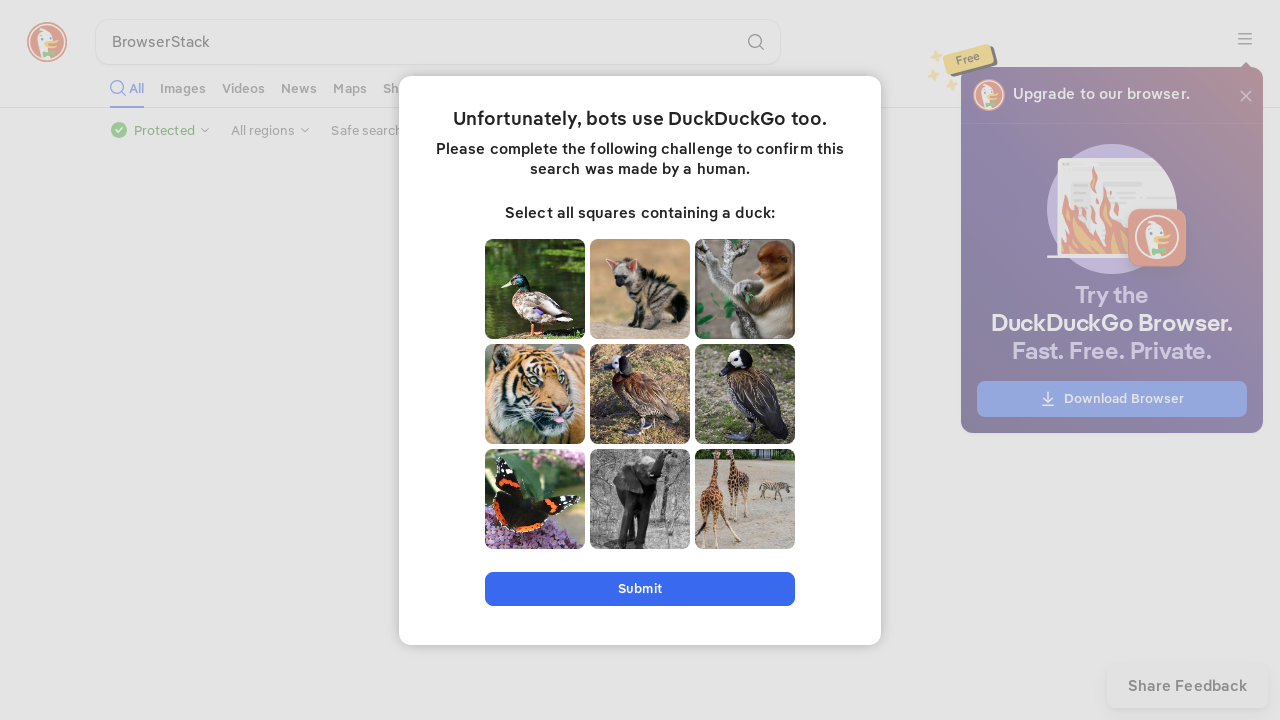

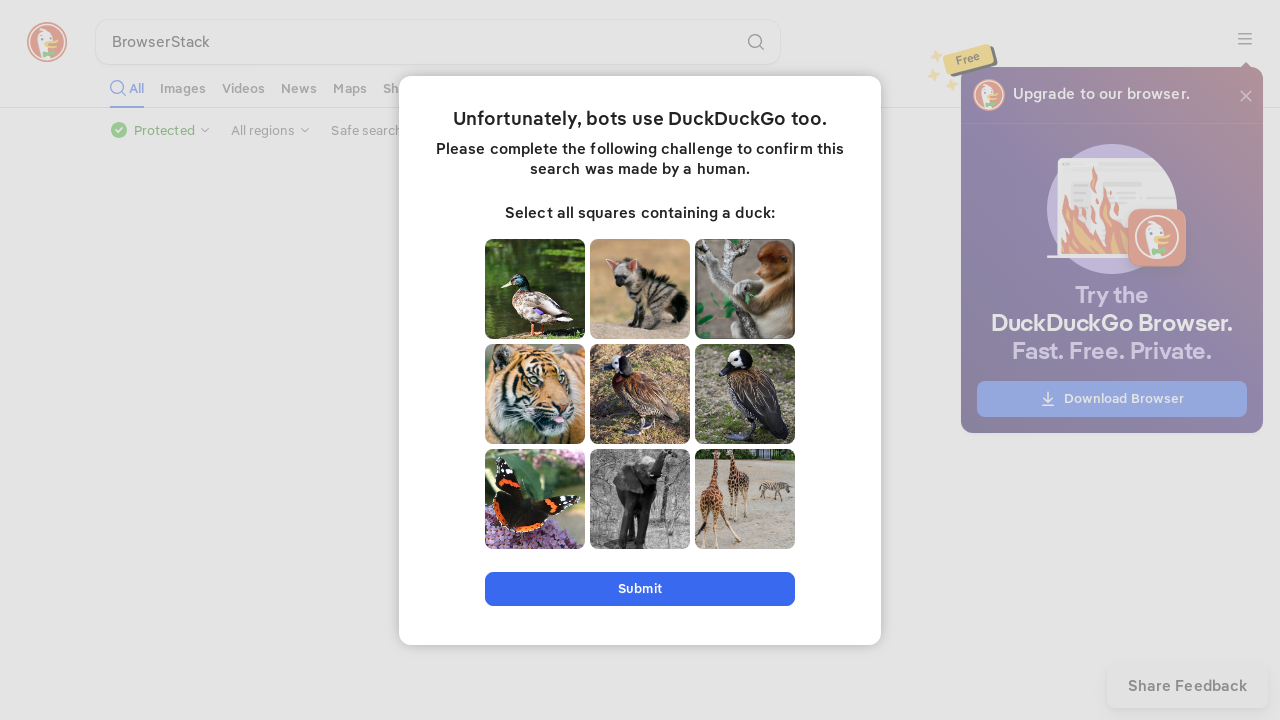